Tests form field interaction on the Saucedemo login page by entering and clearing username field, and retrieving various properties of page elements

Starting URL: https://www.saucedemo.com/

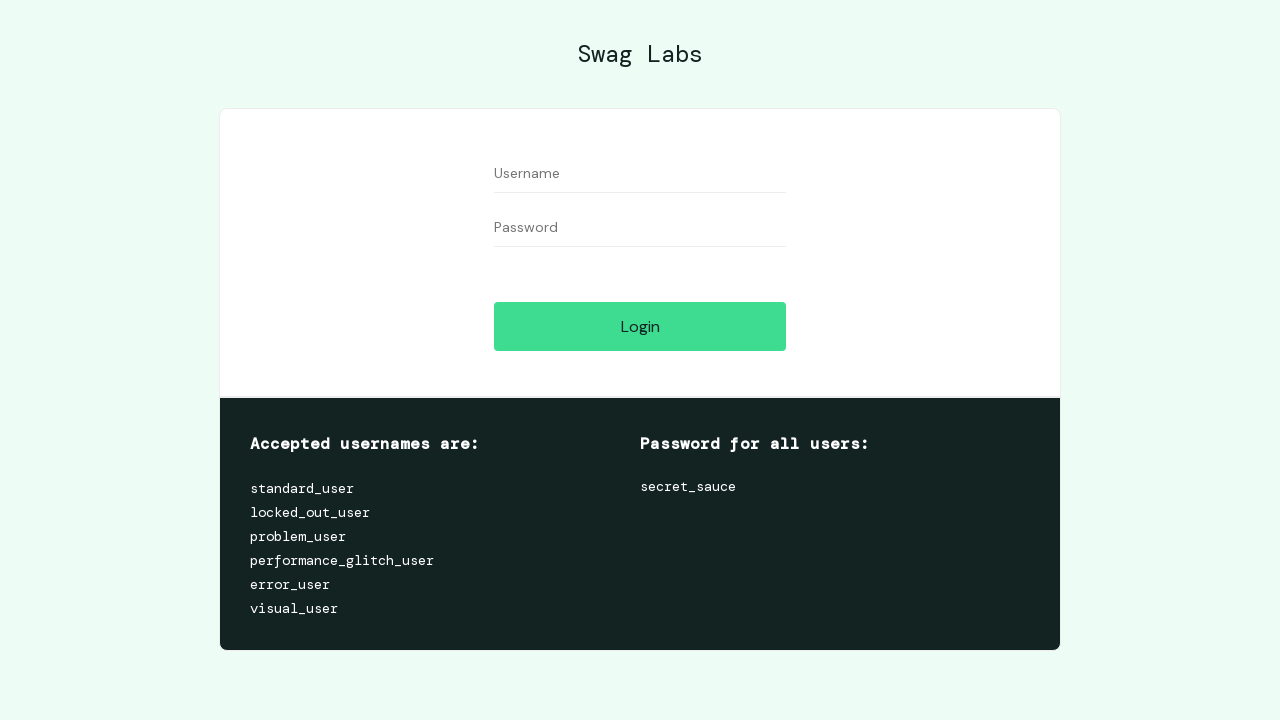

Entered 'standard_user' in the username field on input[name='user-name']
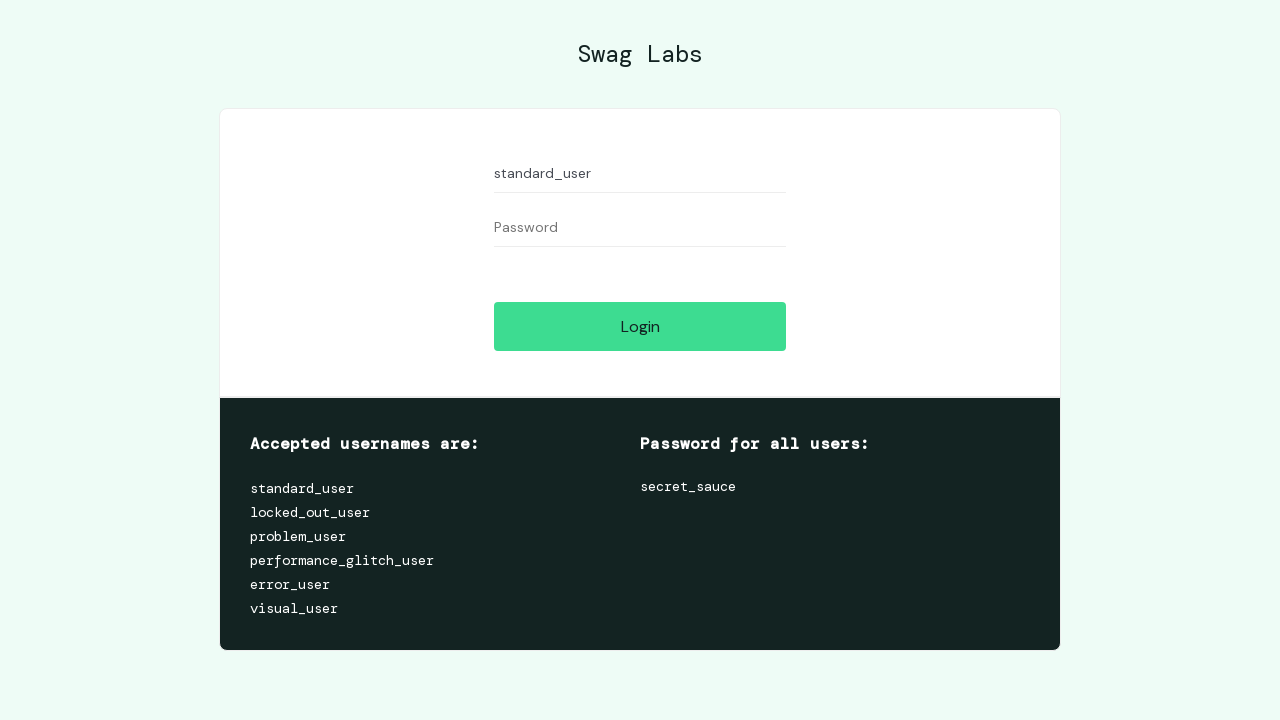

Cleared the username field on input[name='user-name']
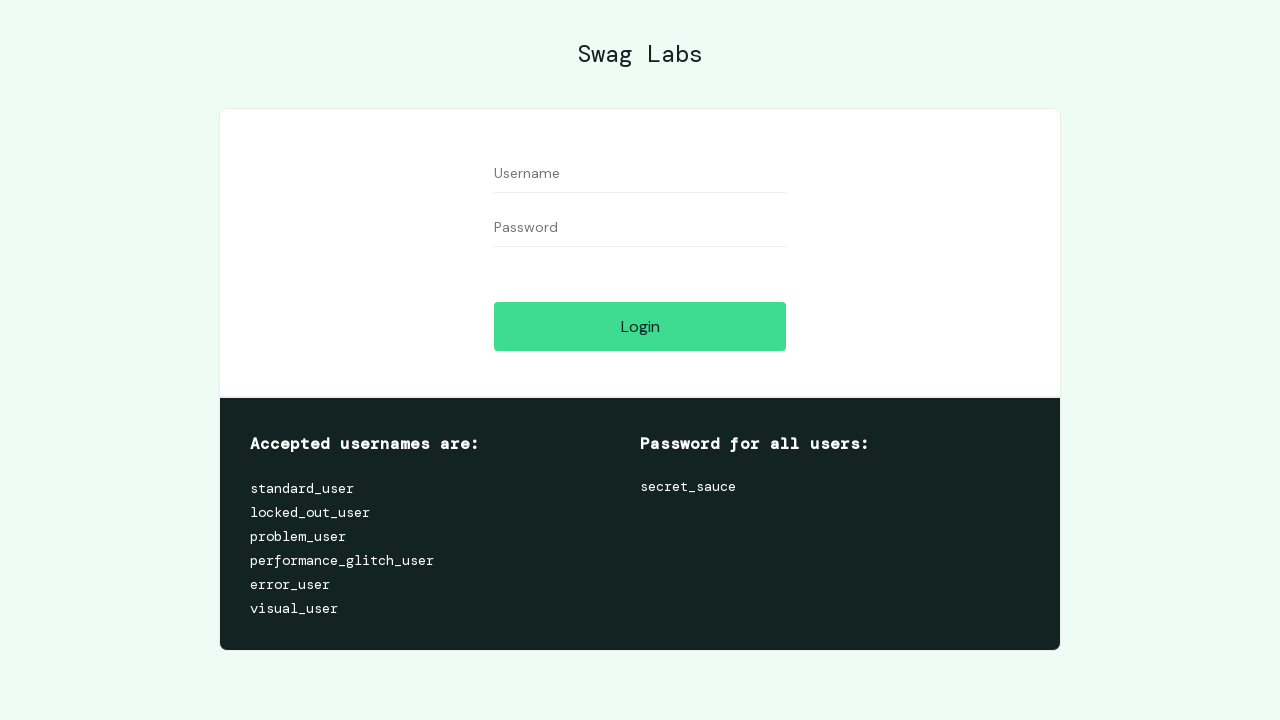

Retrieved 'class' attribute from username field
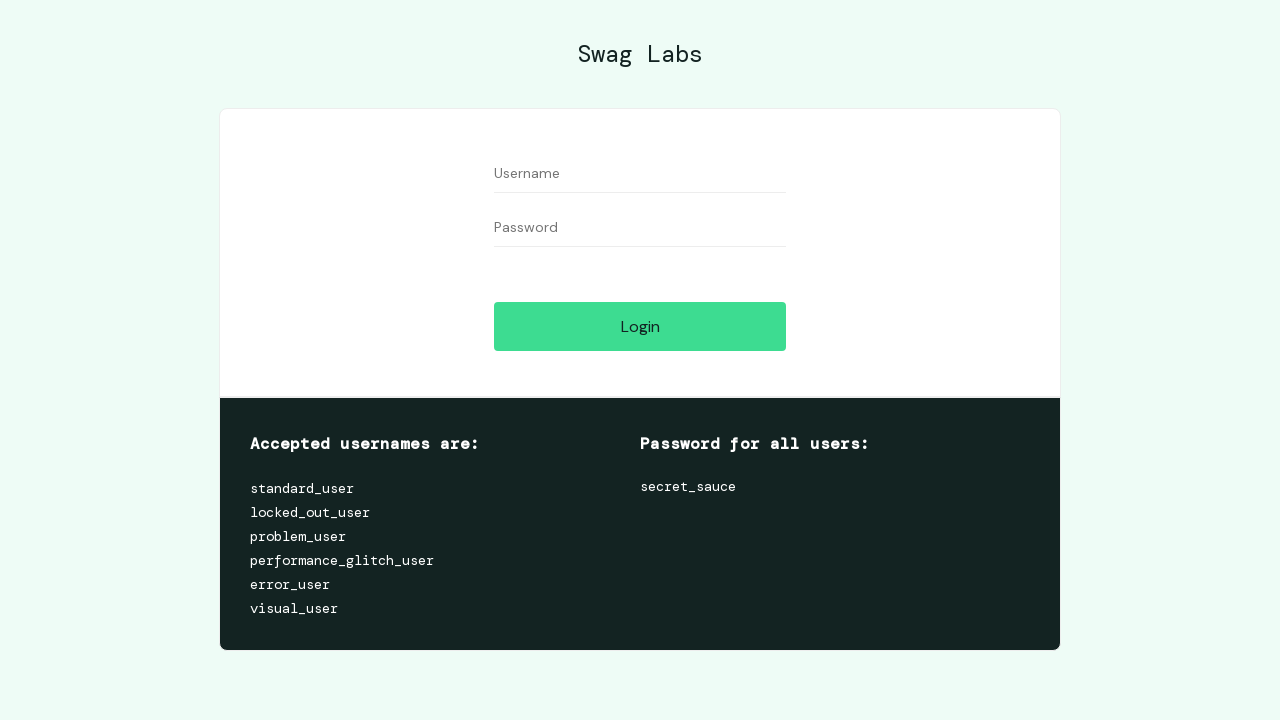

Retrieved computed CSS 'textTransform' style from login button
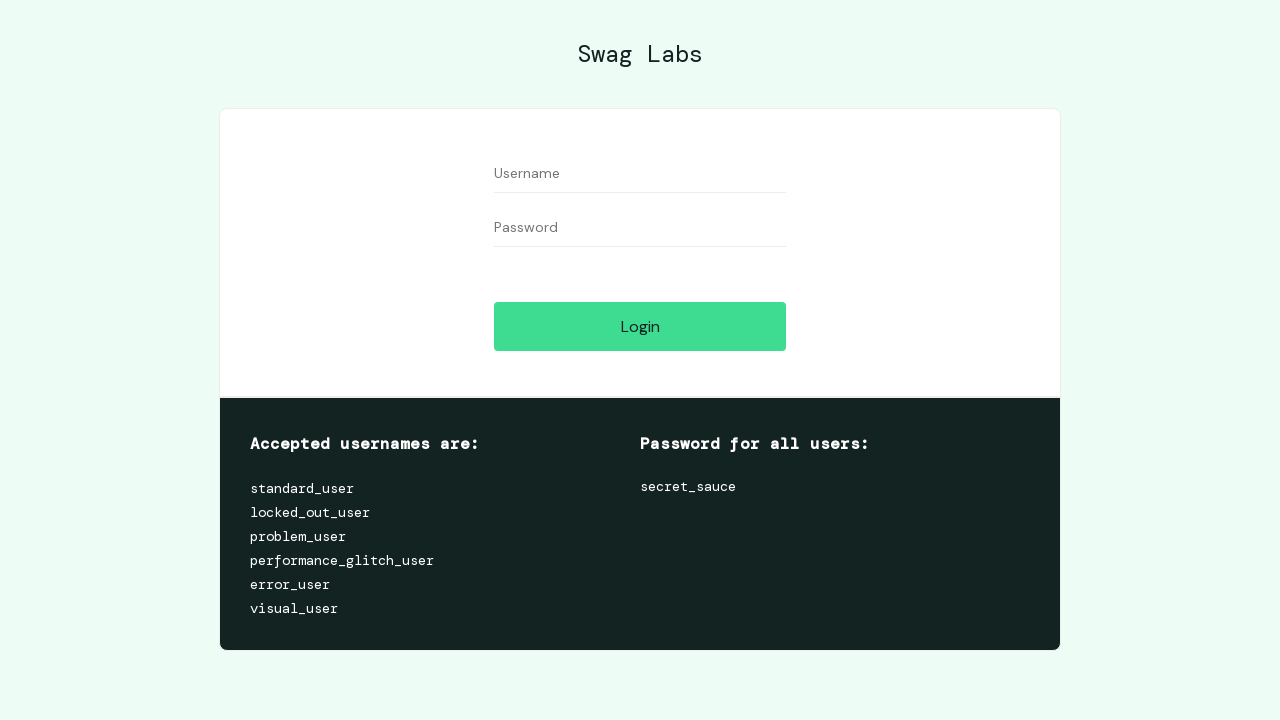

Retrieved bounding box (size) of login button
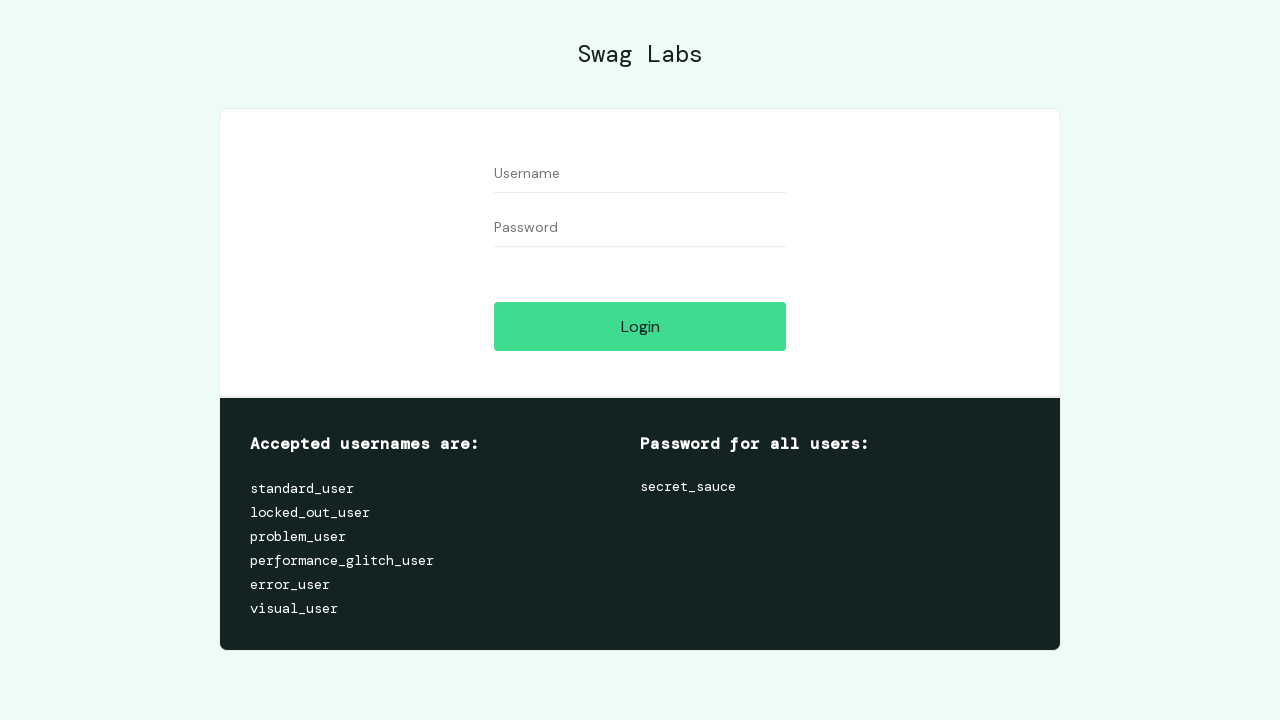

Retrieved bounding box (location) of login button
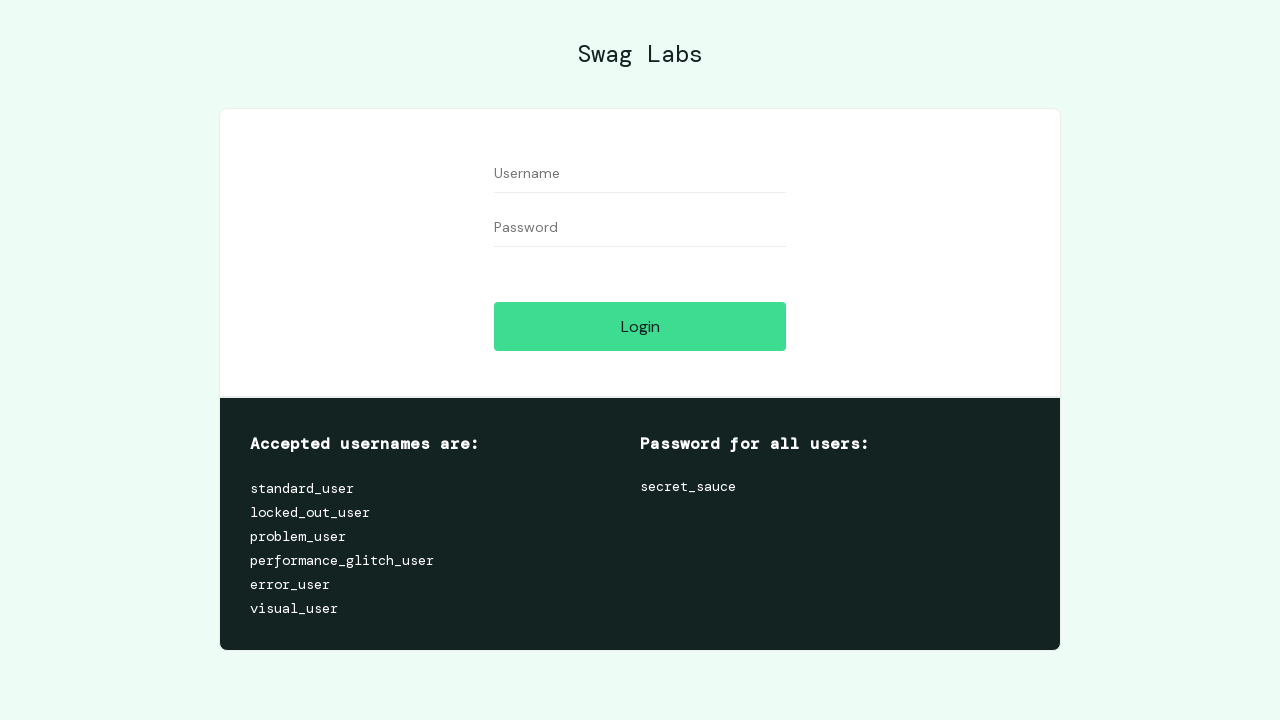

Retrieved text content from login button
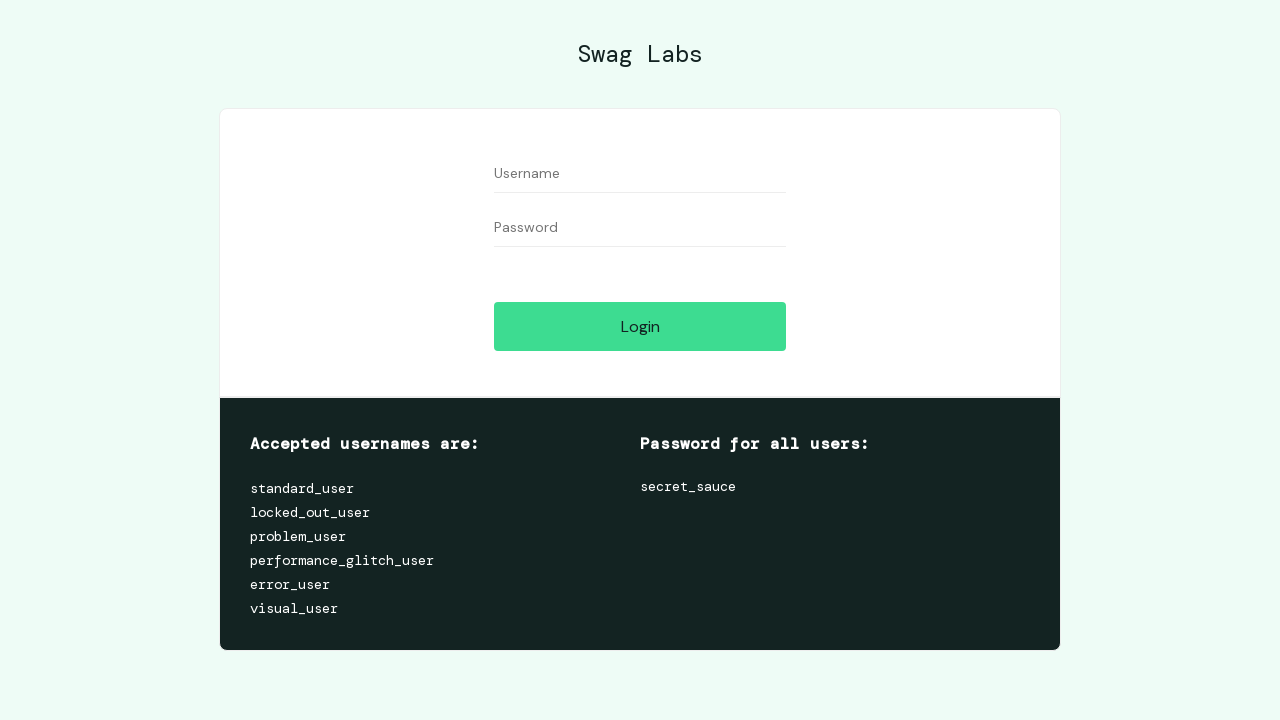

Retrieved tag name of login button element
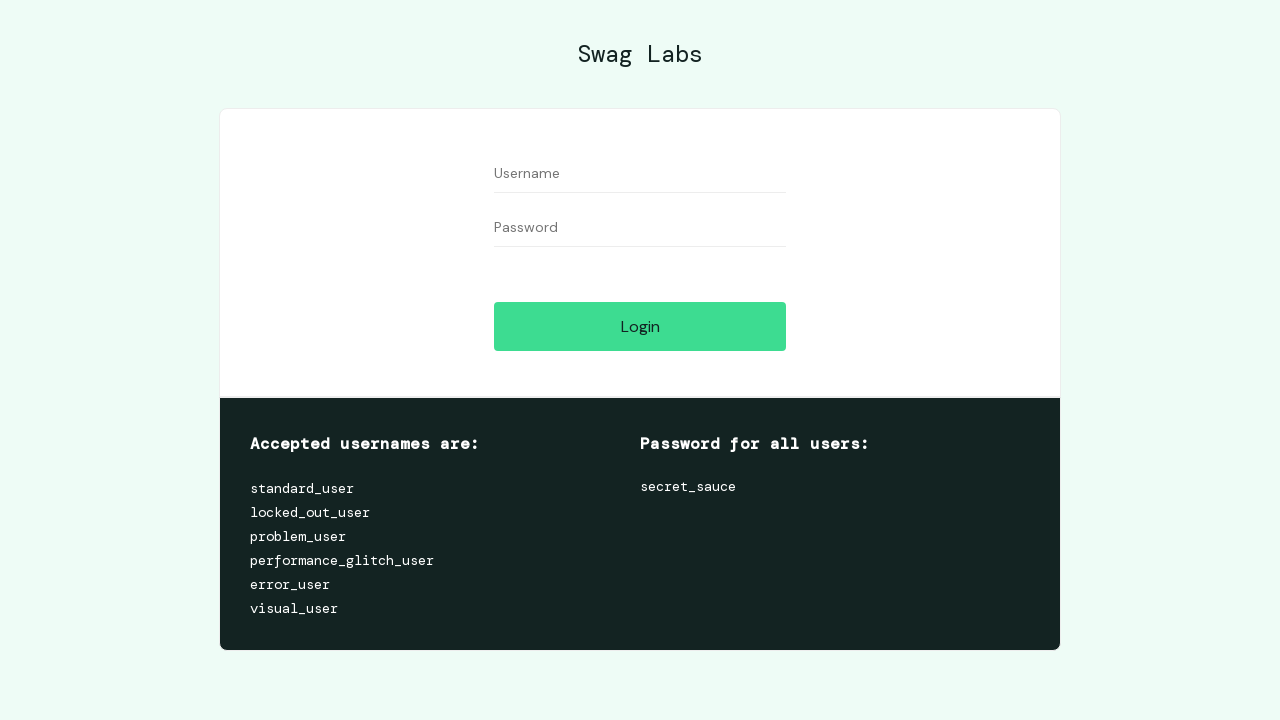

Checked if login button is visible
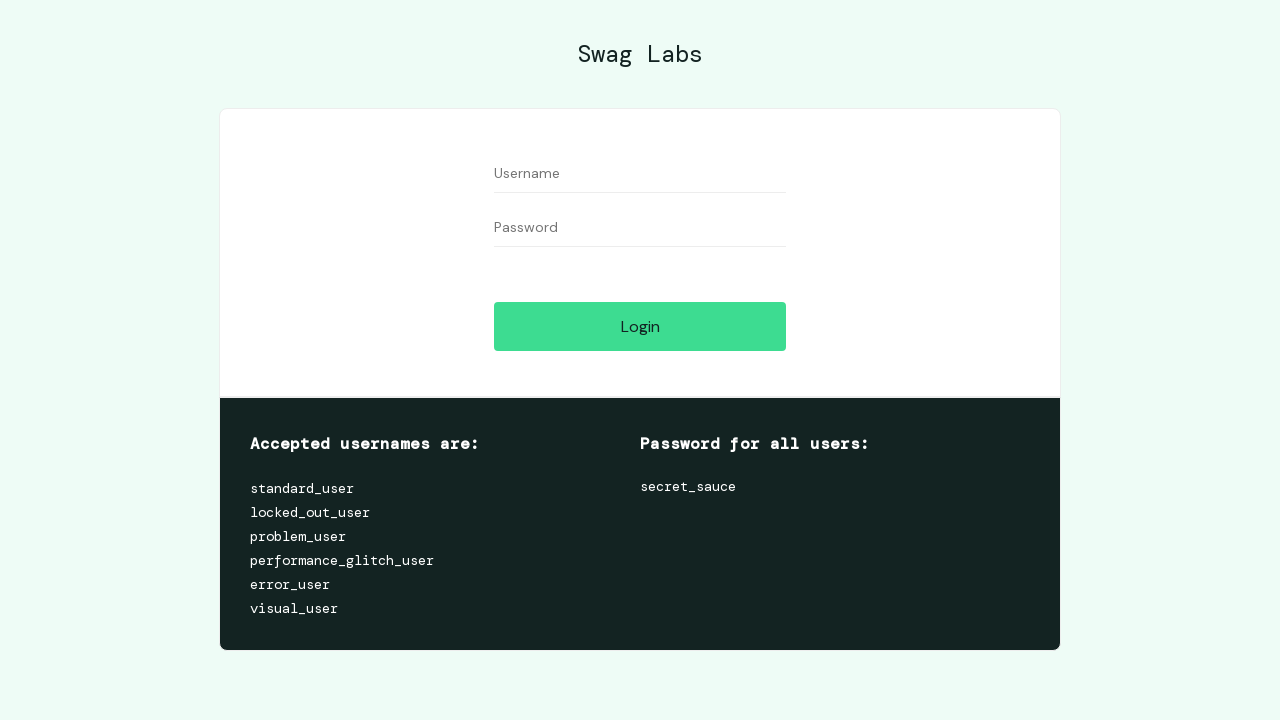

Checked if login button is enabled
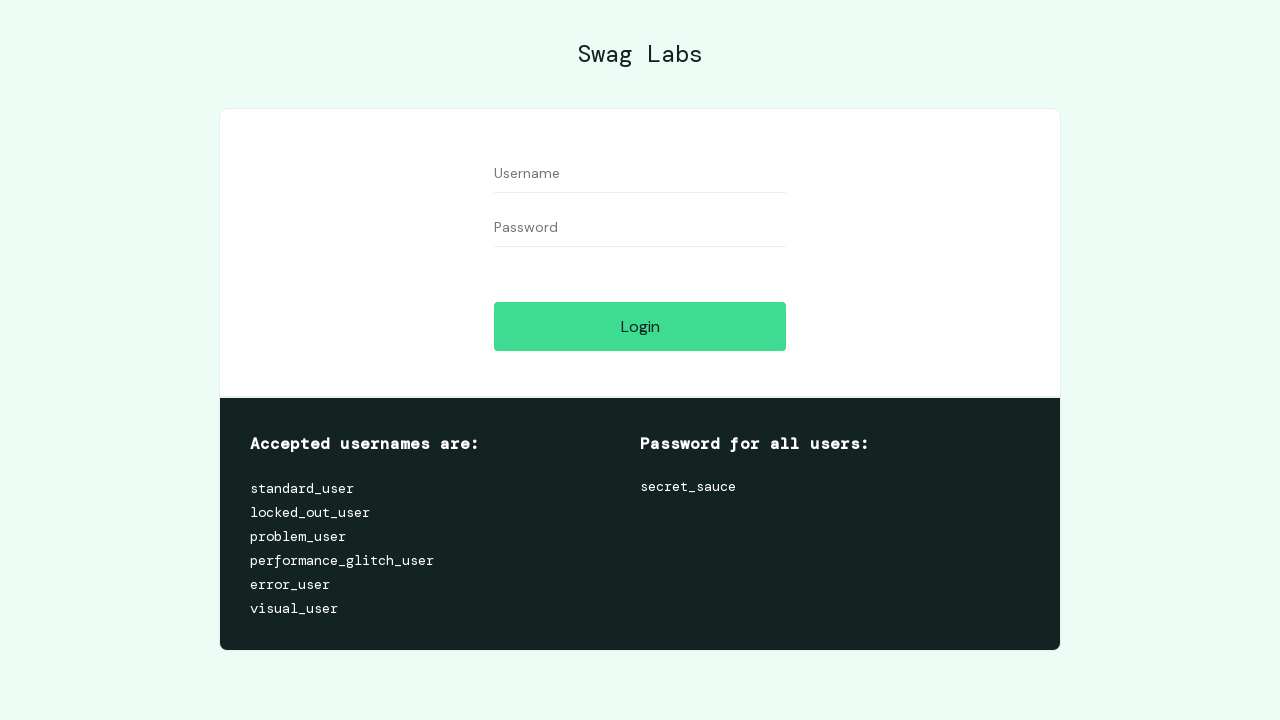

Checked if login button is selected (checkbox/radio type)
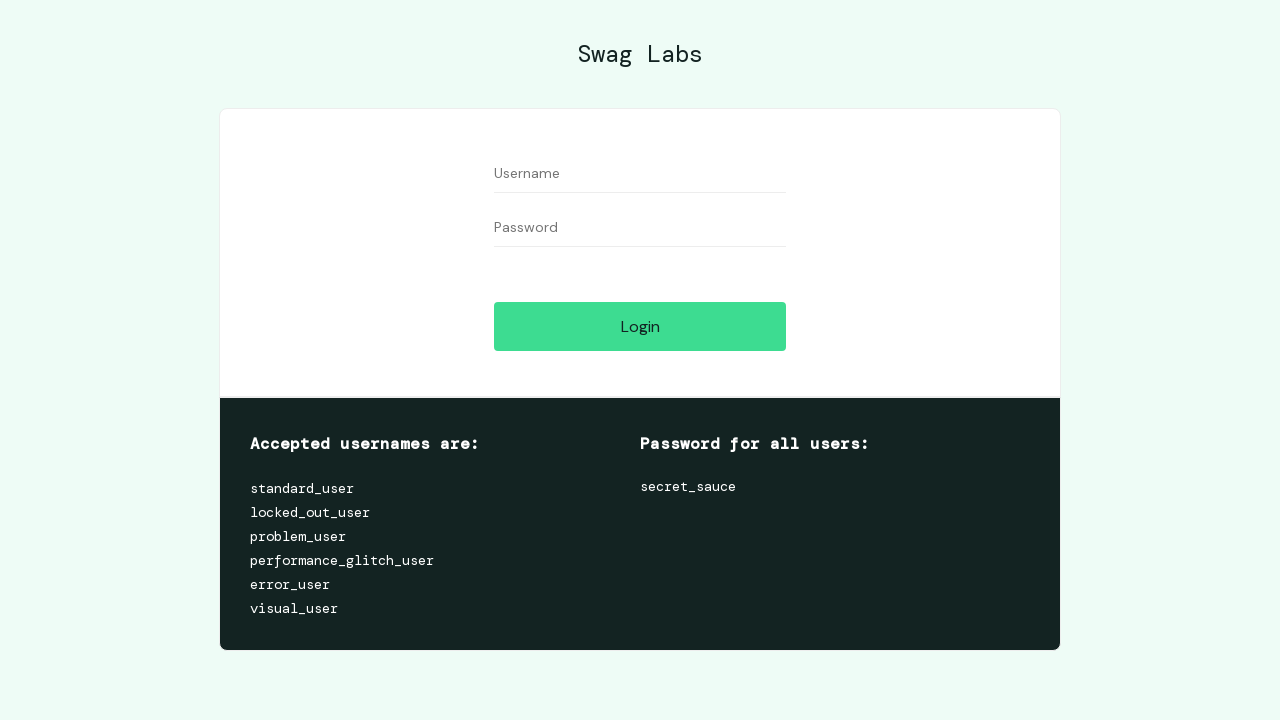

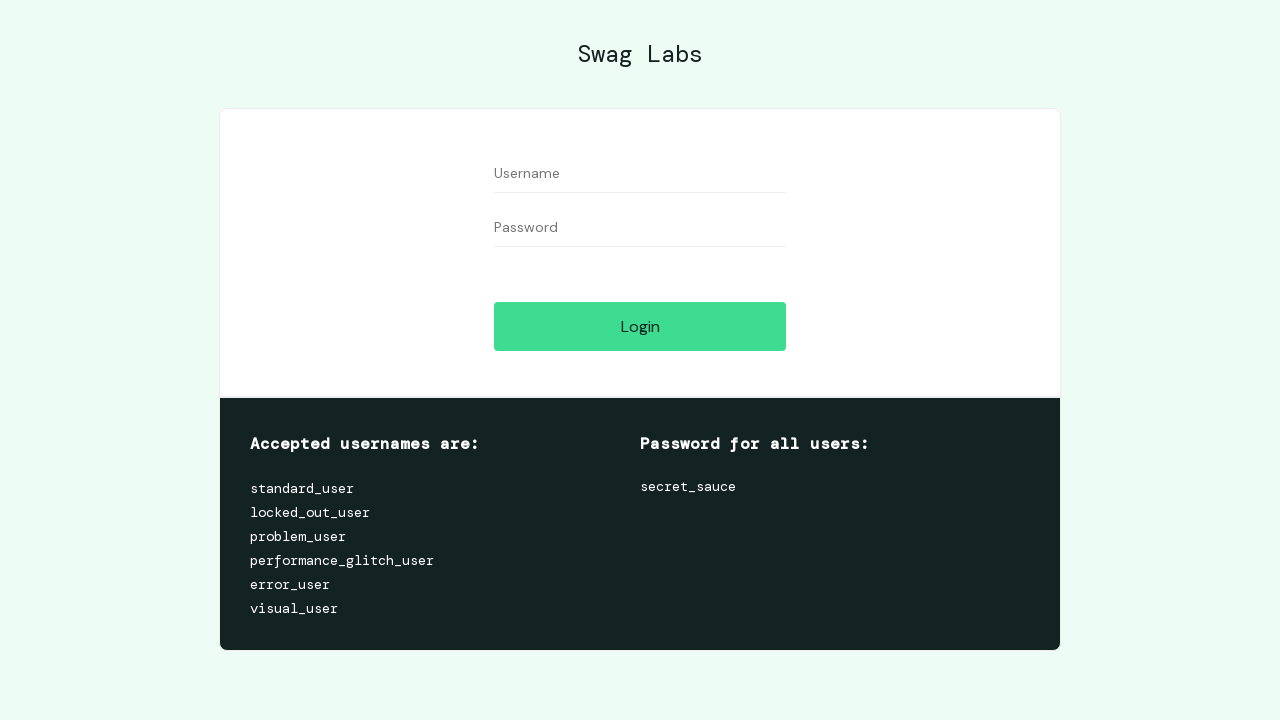